Tests sorting the Due column in descending order by clicking the column header twice and verifying the numeric values are sorted in reverse order.

Starting URL: http://the-internet.herokuapp.com/tables

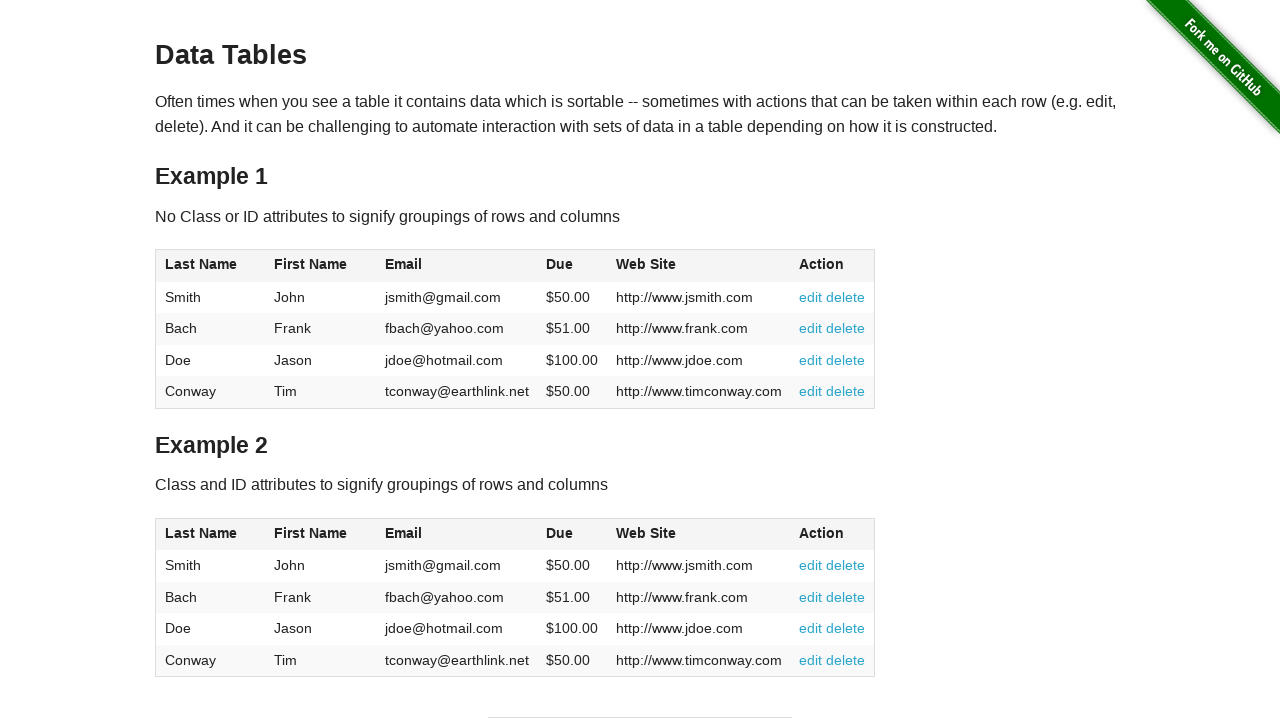

Clicked Due column header first time to sort ascending at (572, 266) on #table1 thead tr th:nth-child(4)
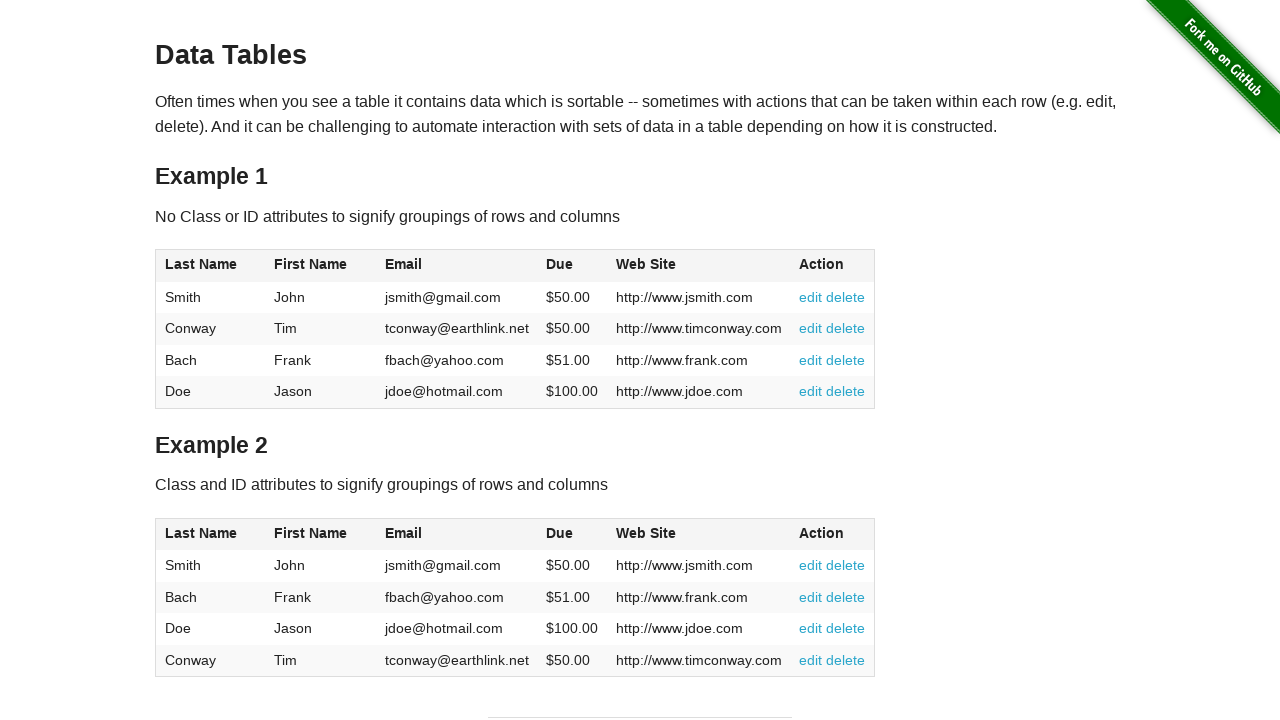

Clicked Due column header second time to sort descending at (572, 266) on #table1 thead tr th:nth-child(4)
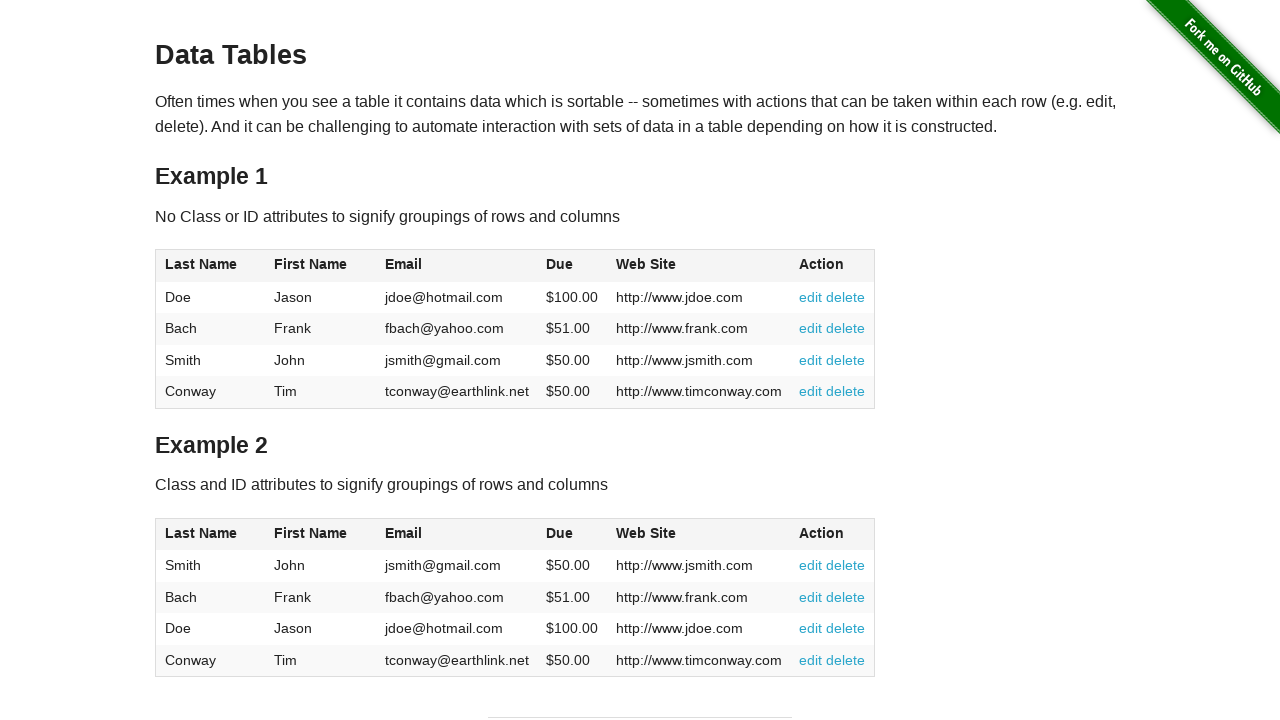

Due column data loaded and visible in descending order
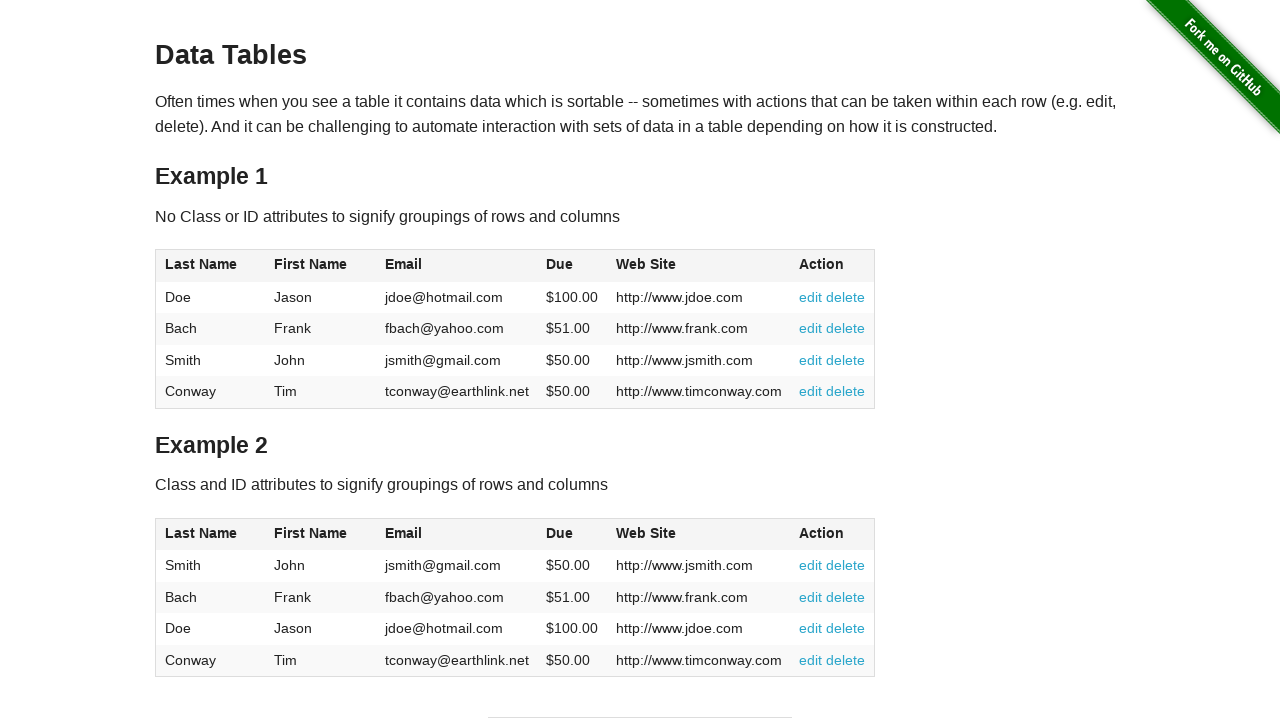

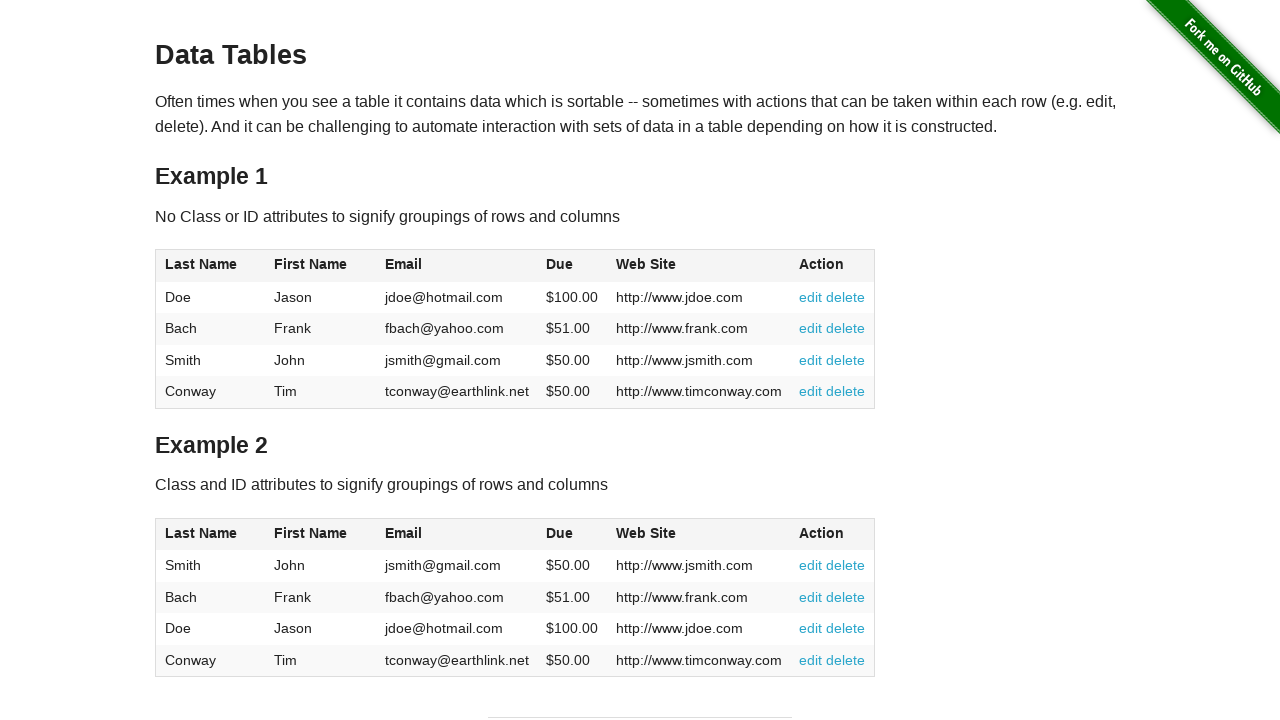